Tests that clicking the forgot password link redirects to the password reset page

Starting URL: https://sit-portal.trackinghub.co.ke/

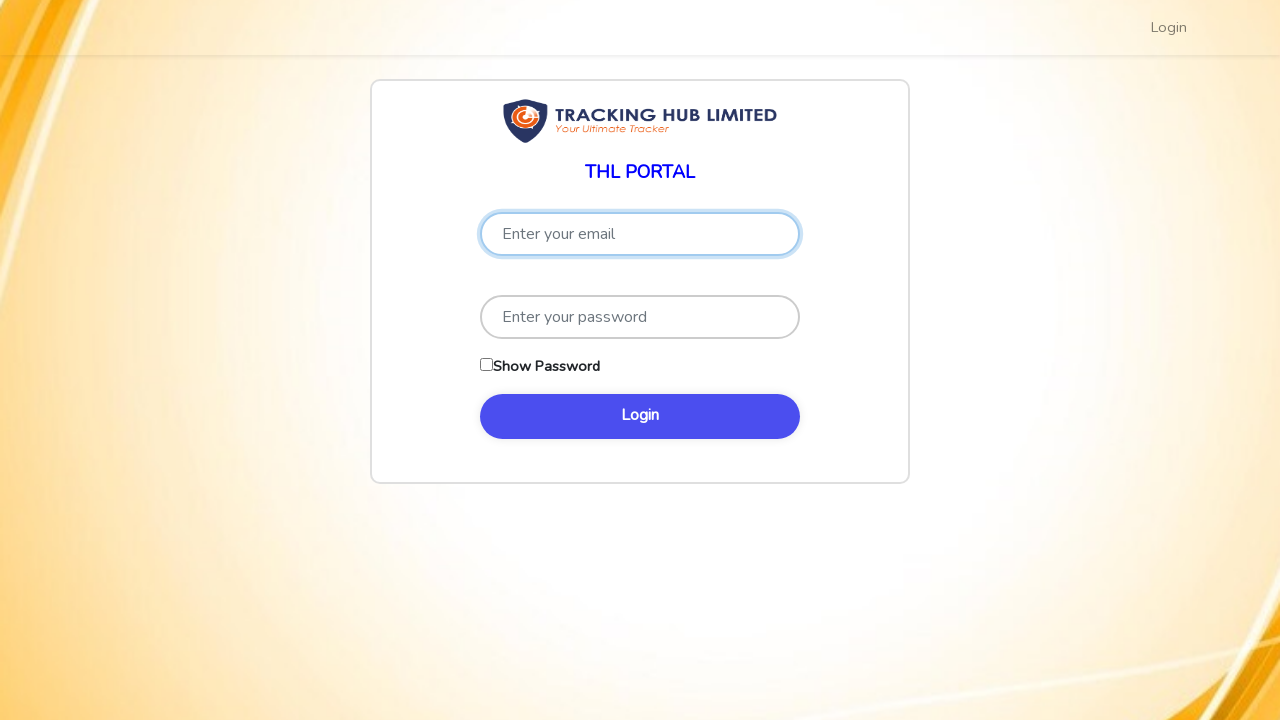

Clicked the forgot password link at (493, 451) on a:has-text('Forgot'), a[href*='password/reset'], .forgot-password
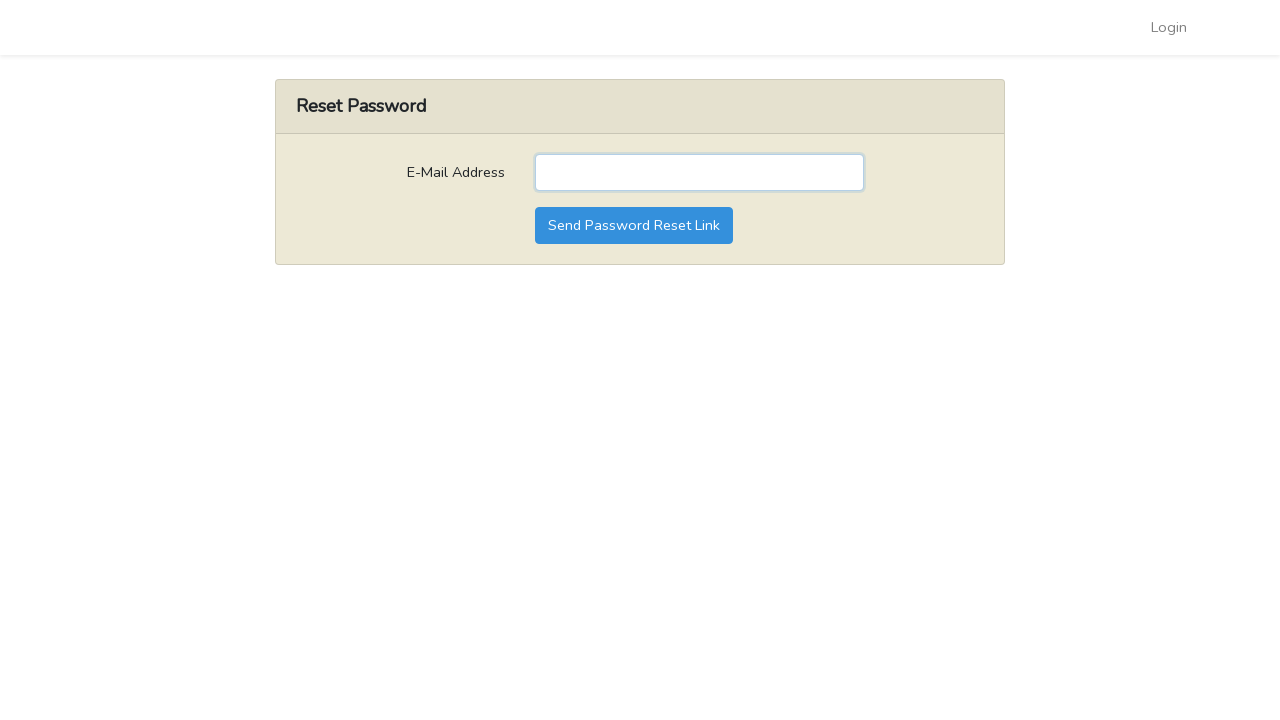

Successfully redirected to password reset page
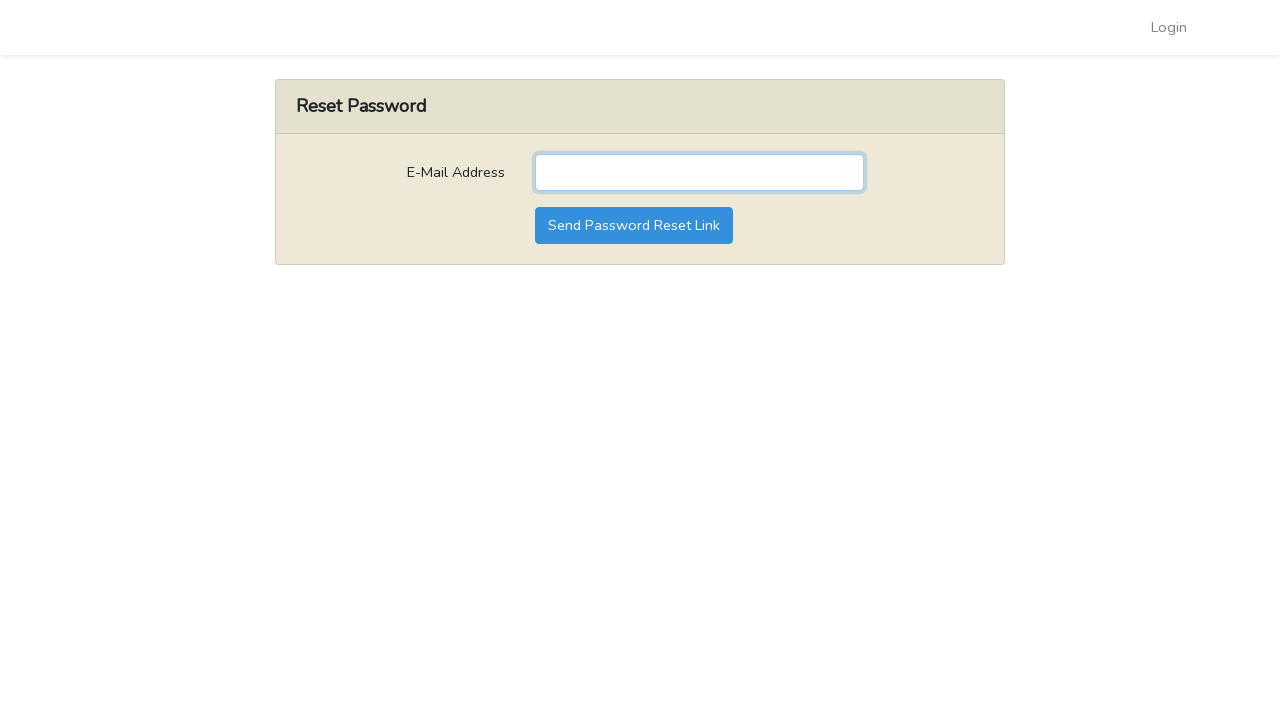

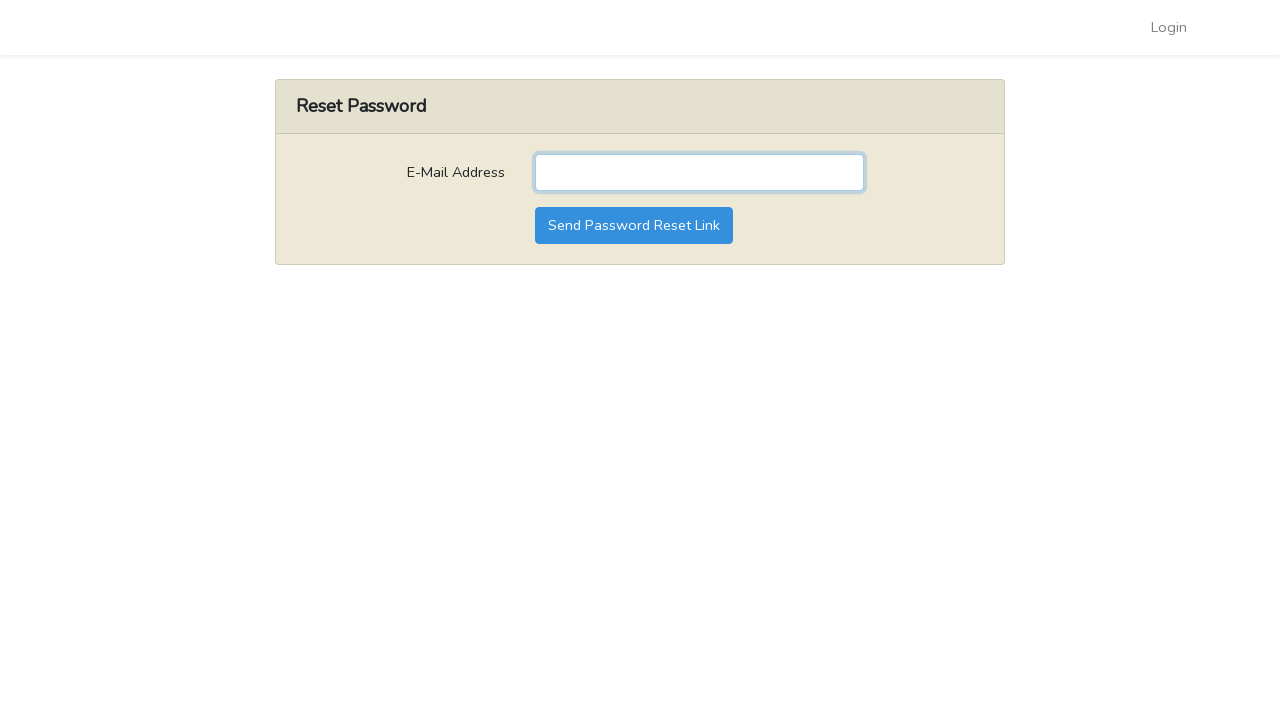